Tests keyboard input by navigating to key presses page and sending escape key

Starting URL: https://the-internet.herokuapp.com/

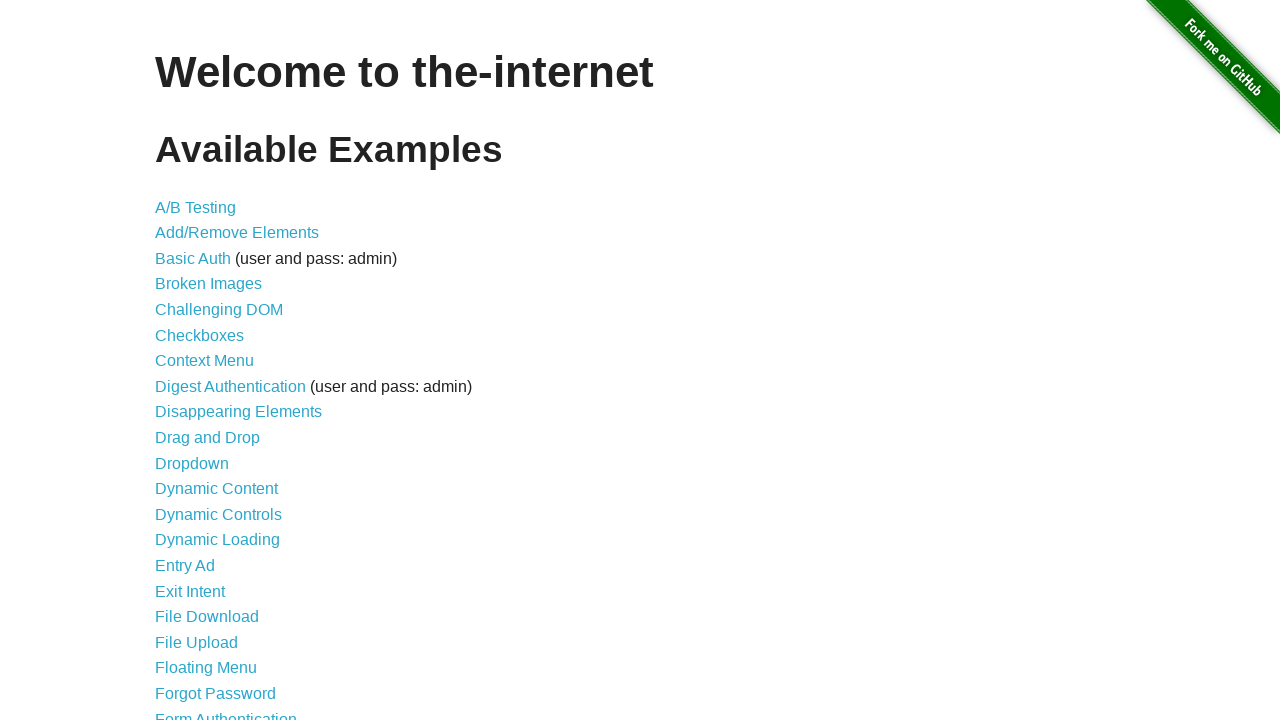

Clicked on key presses link at (200, 360) on a[href='/key_presses']
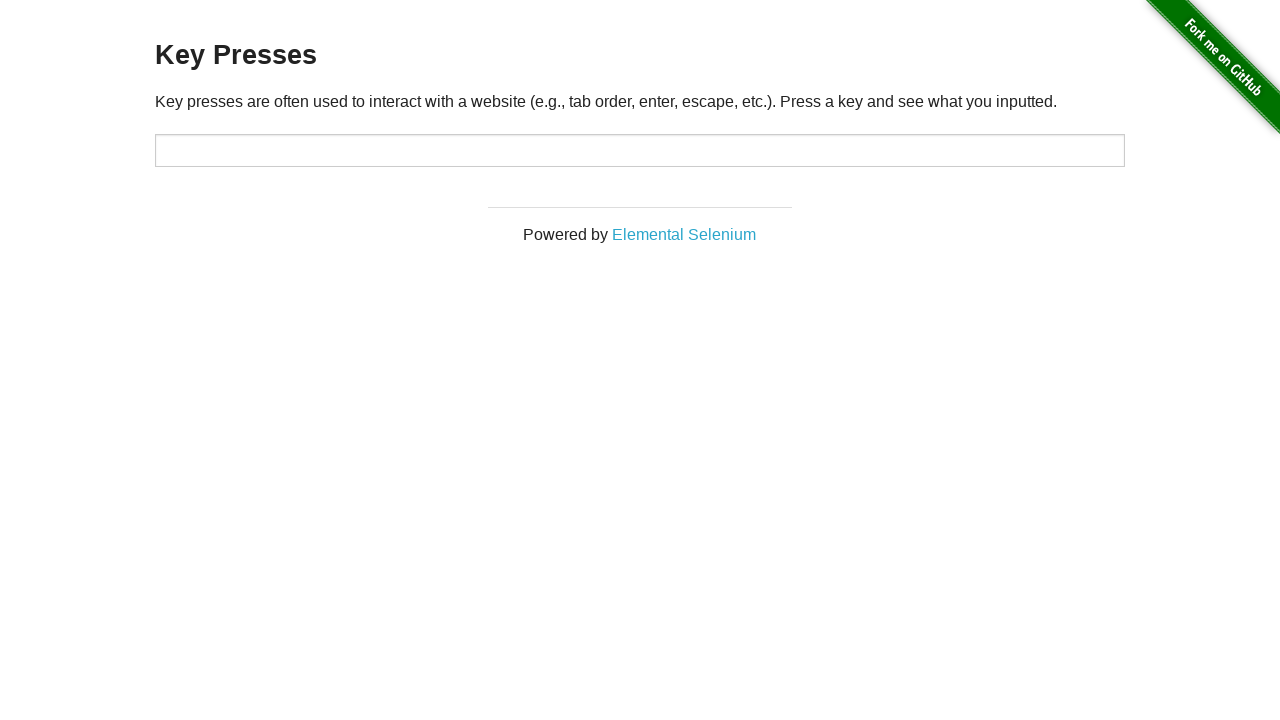

Pressed Escape key in the example element on .example
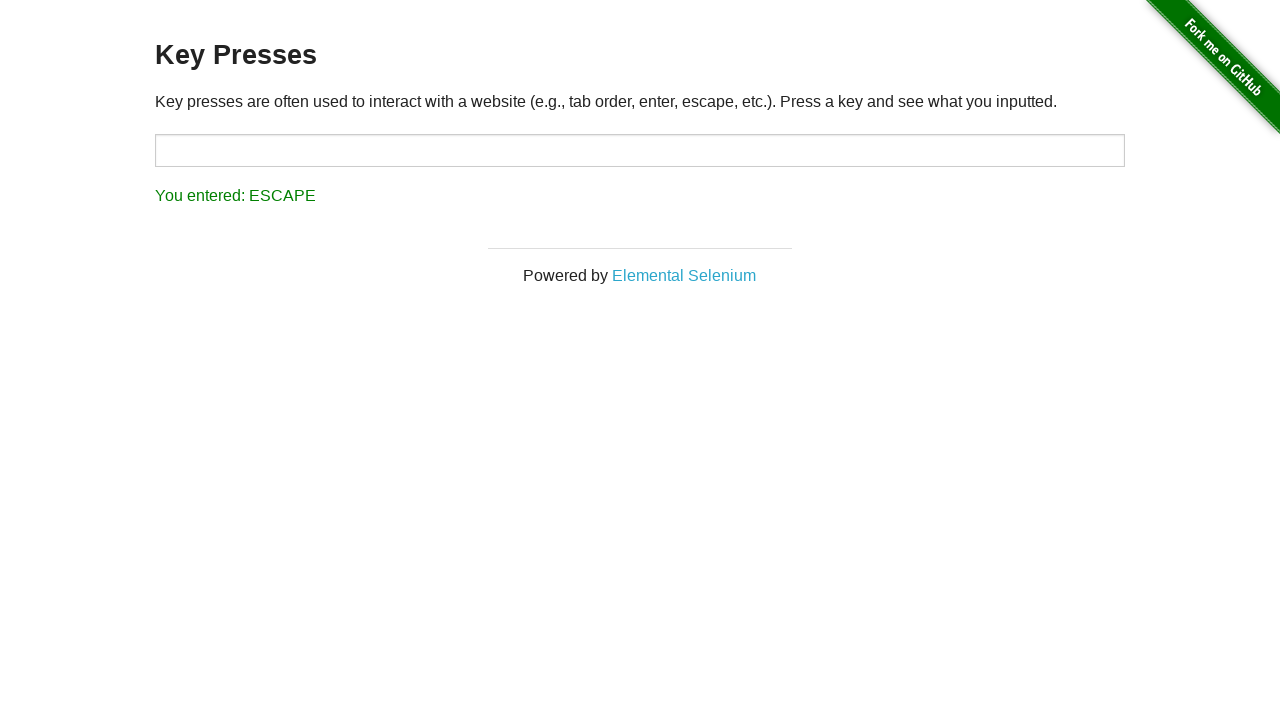

Verified result text displays 'You entered: ESCAPE'
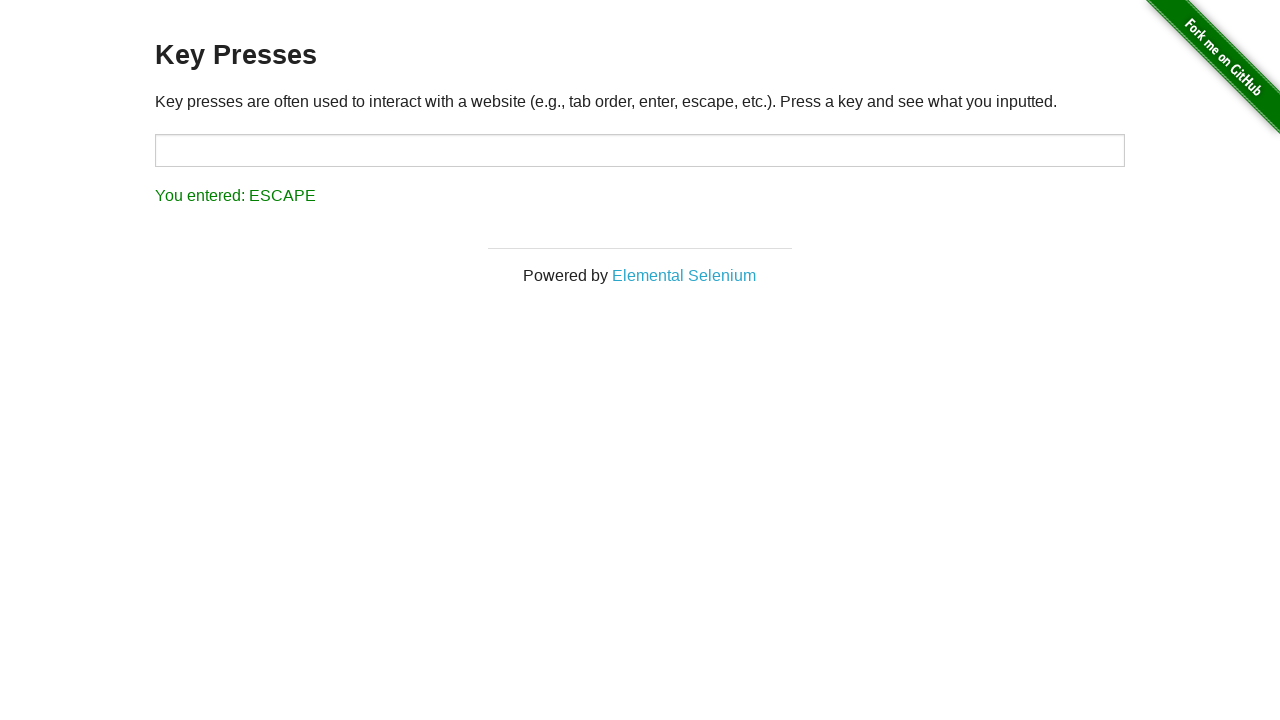

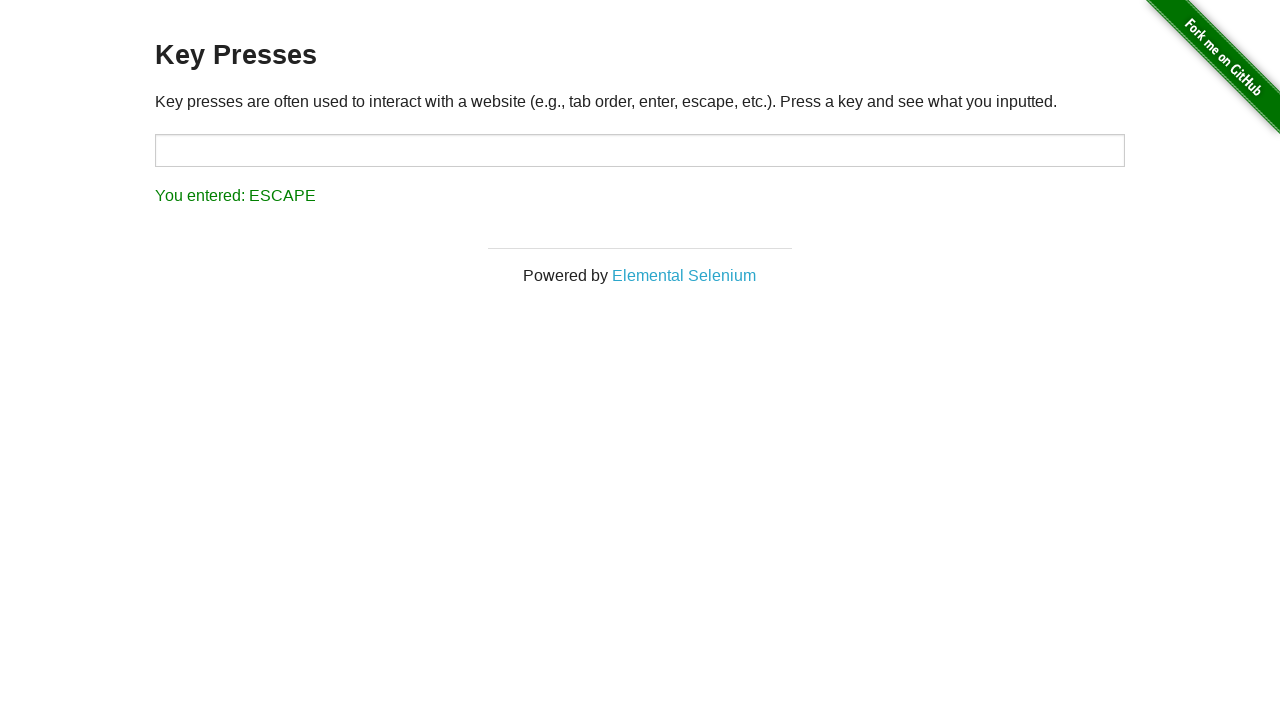